Tests dynamic dropdown functionality by clicking on origin dropdown, selecting Chennai (MAA), then selecting Hyderabad (HYD) as destination from a cascading dropdown menu.

Starting URL: https://rahulshettyacademy.com/dropdownsPractise/

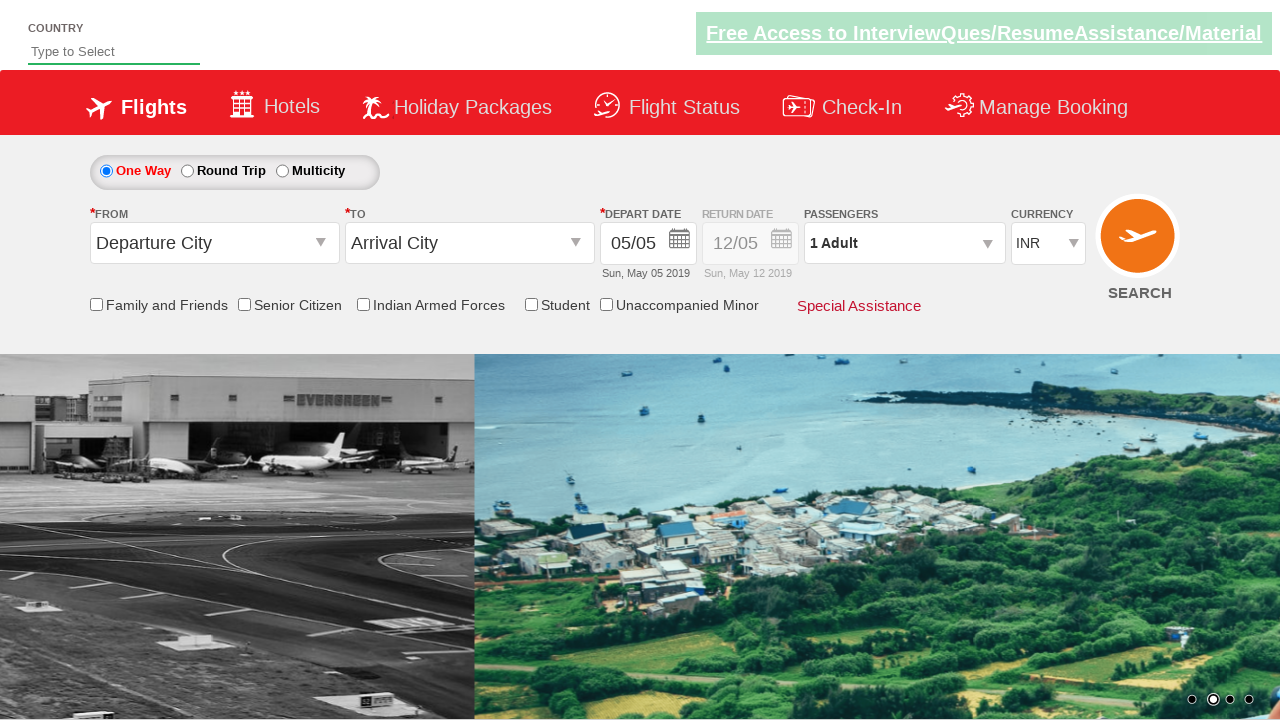

Clicked on origin station dropdown to open it at (214, 243) on #ctl00_mainContent_ddl_originStation1_CTXT
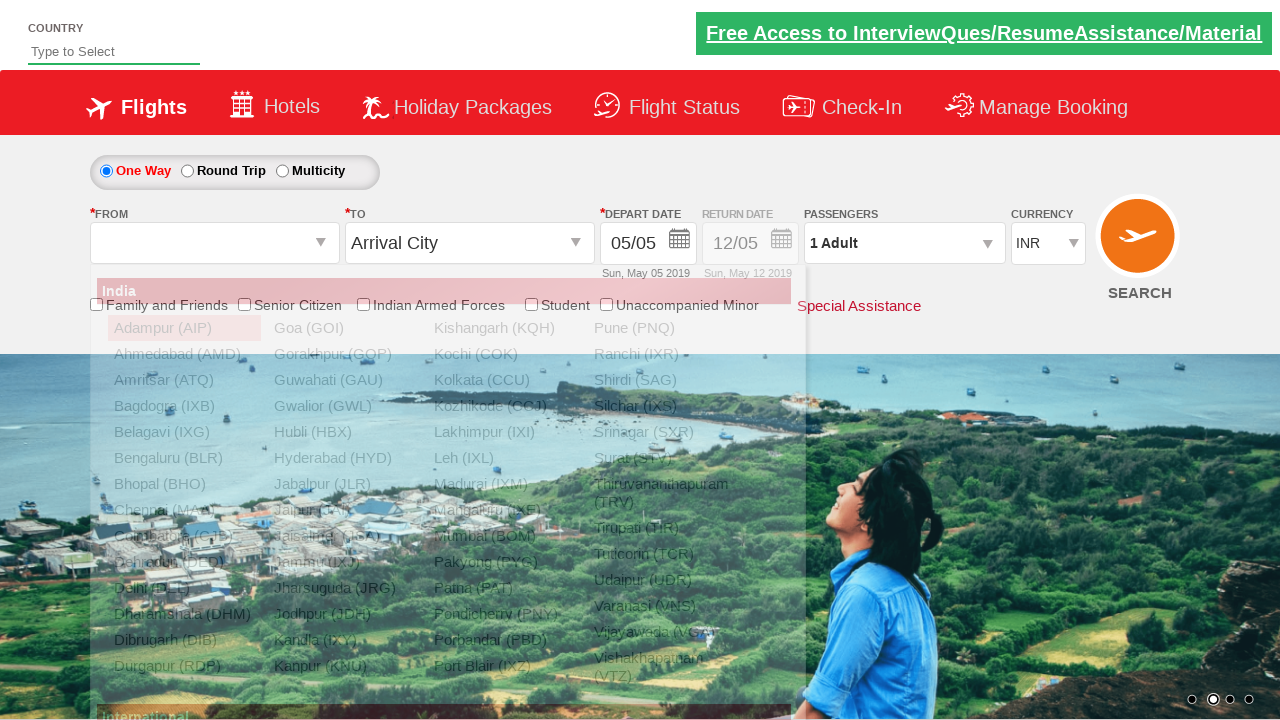

Selected Chennai (MAA) as origin station at (184, 510) on xpath=//a[@value='MAA']
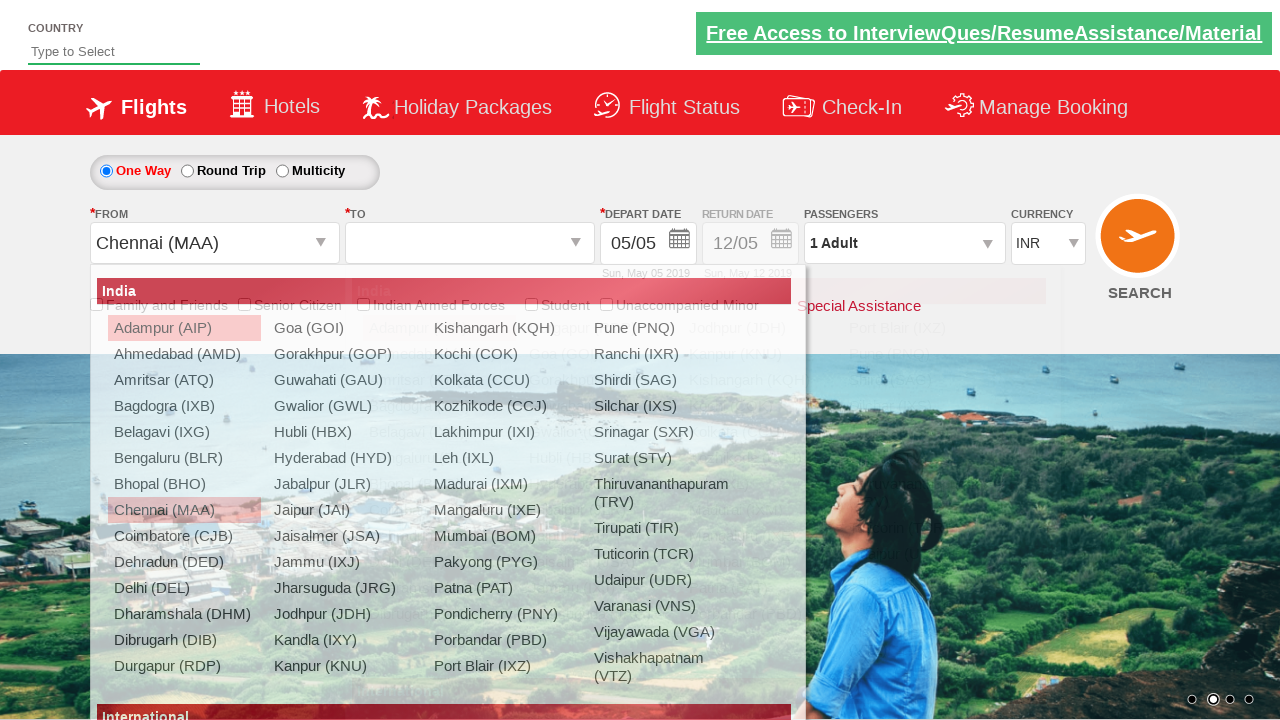

Waited for destination dropdown to be ready
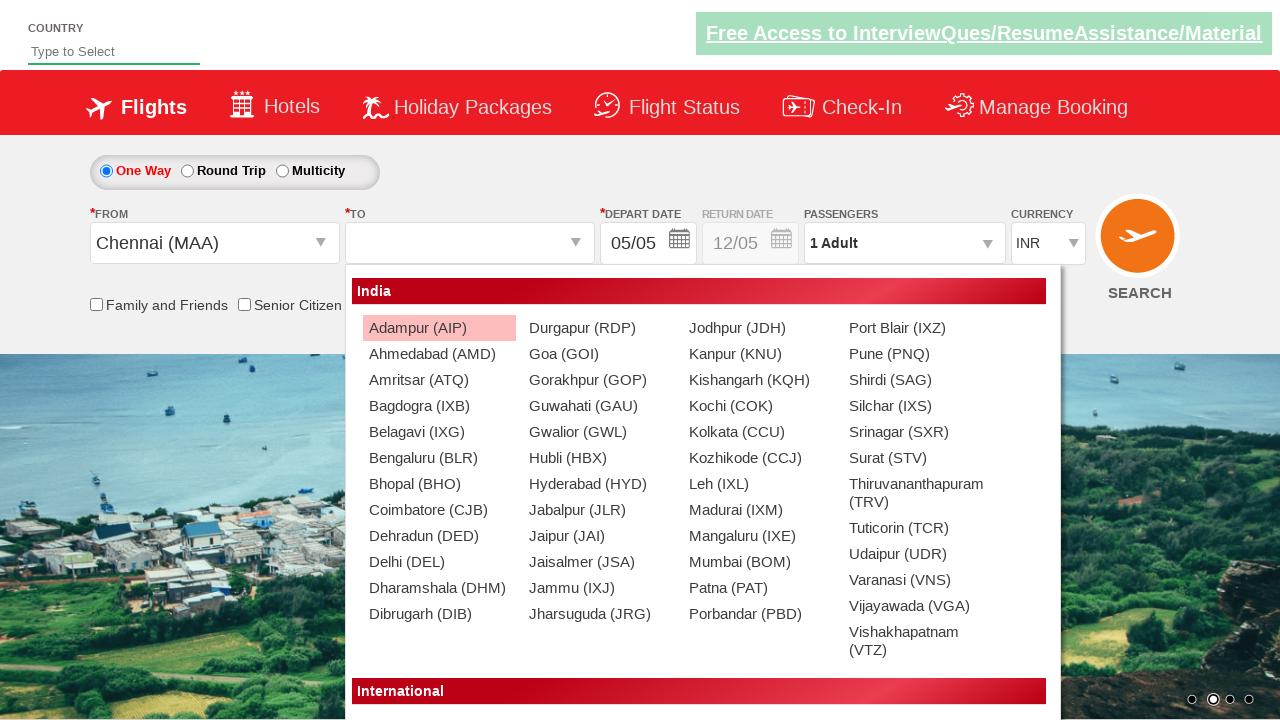

Selected Hyderabad (HYD) as destination station from cascading dropdown at (599, 484) on xpath=//div[@id='ctl00_mainContent_ddl_destinationStation1_CTNR']//a[@value='HYD
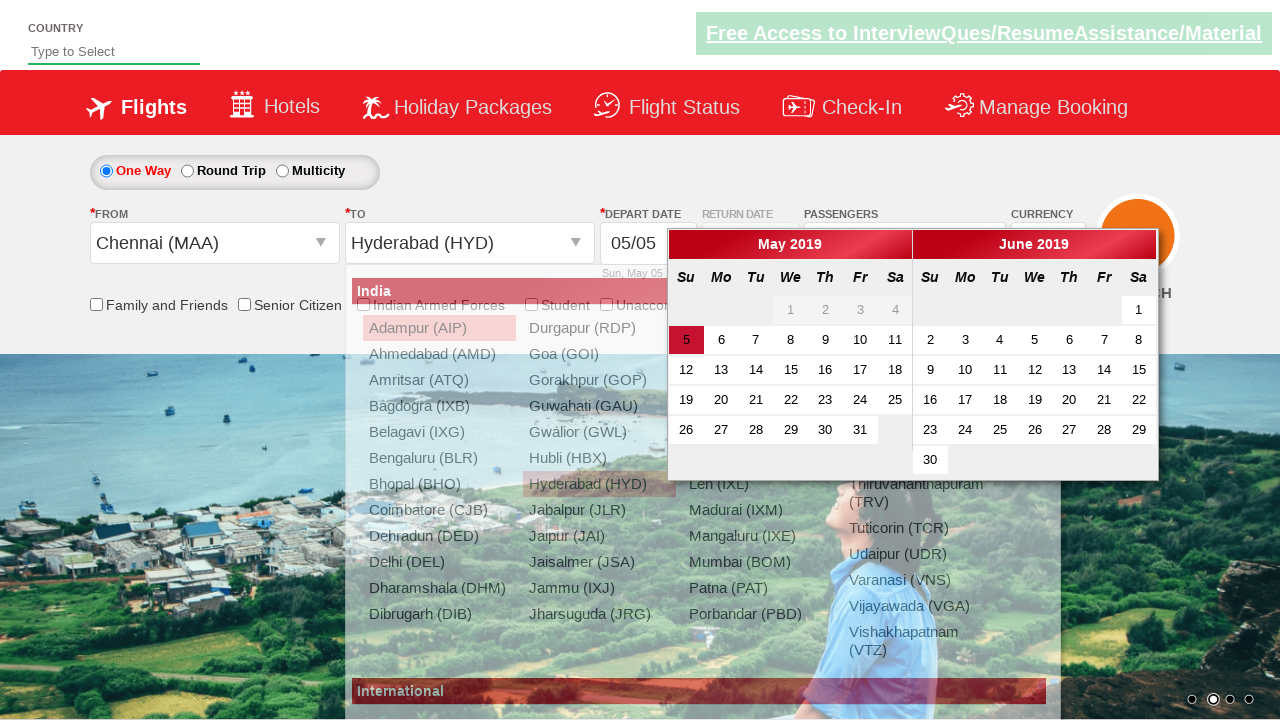

Waited for destination selection to complete
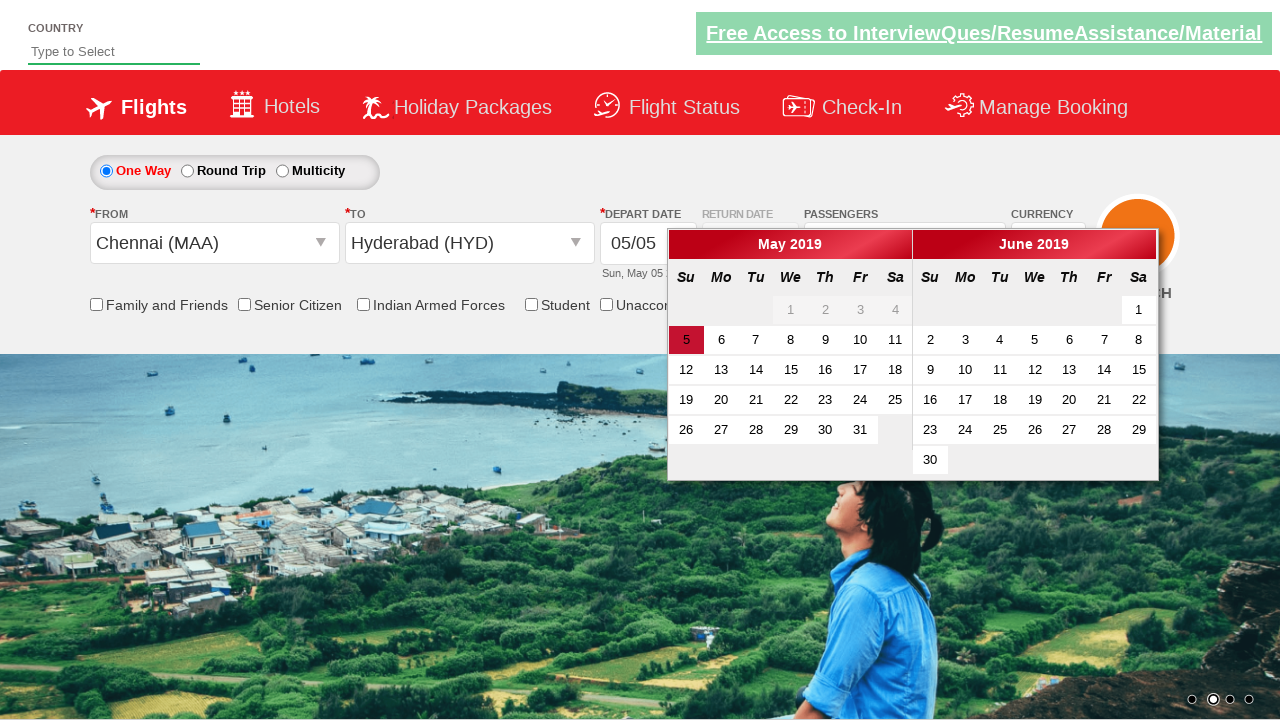

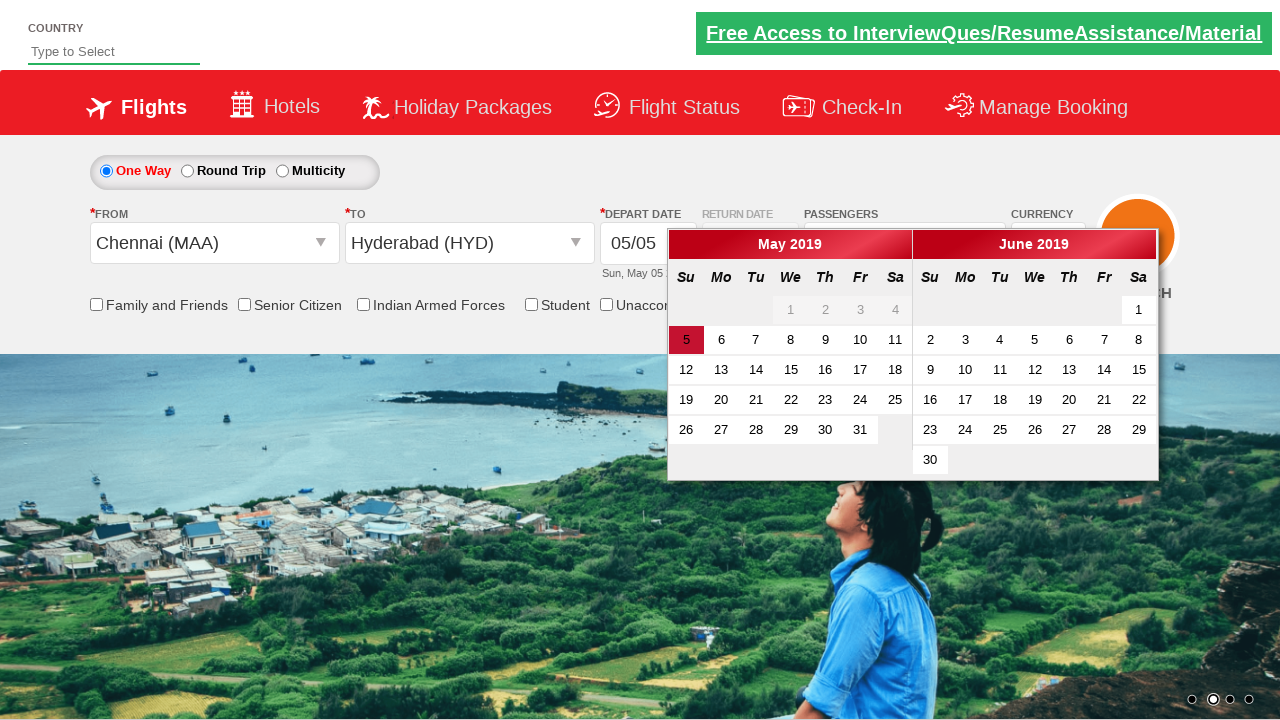